Tests browser alert handling by clicking a button that triggers an alert, accepting it, then reading a value from the page, calculating a mathematical result, and submitting the answer in a form.

Starting URL: http://suninjuly.github.io/alert_accept.html

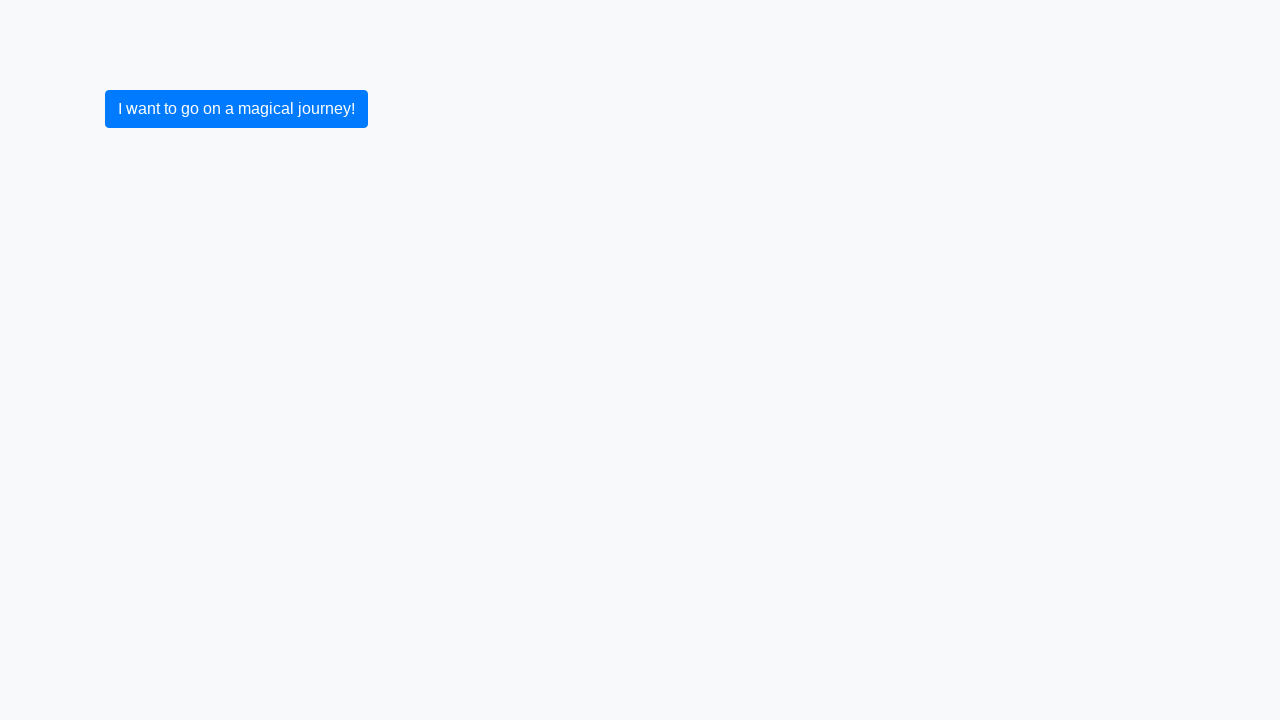

Set up dialog handler to accept alerts
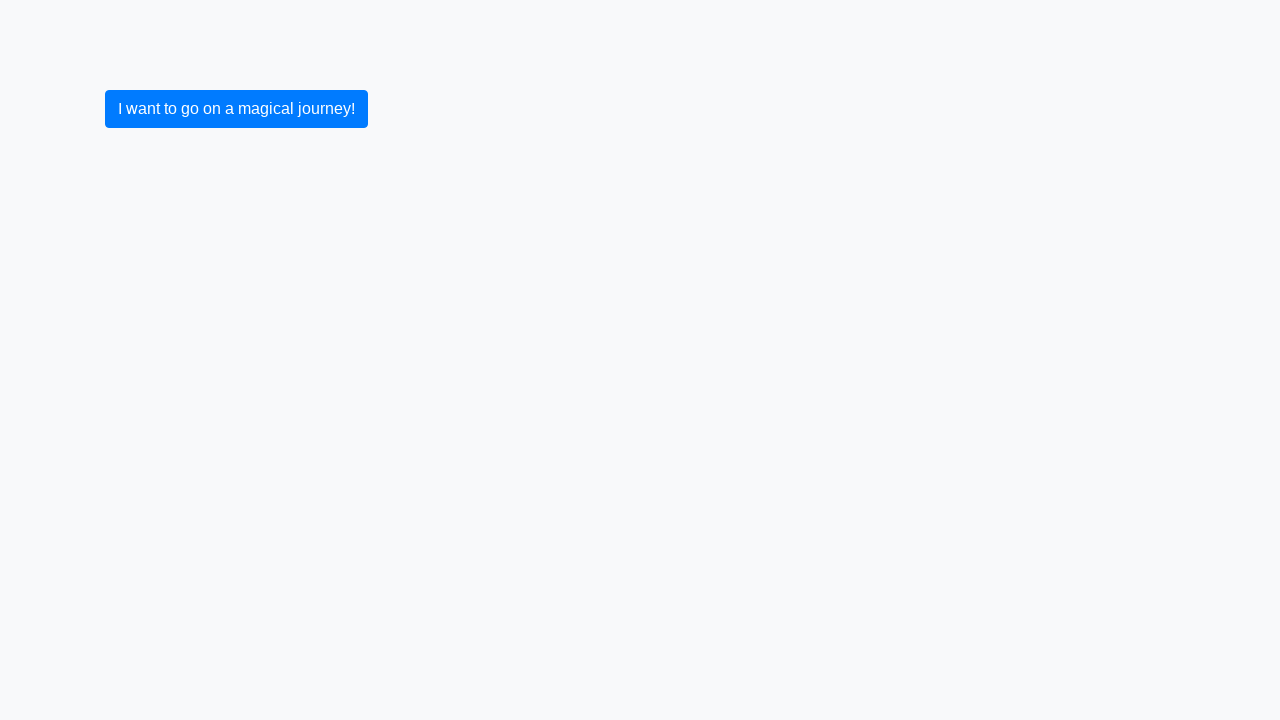

Clicked button to trigger alert at (236, 109) on button
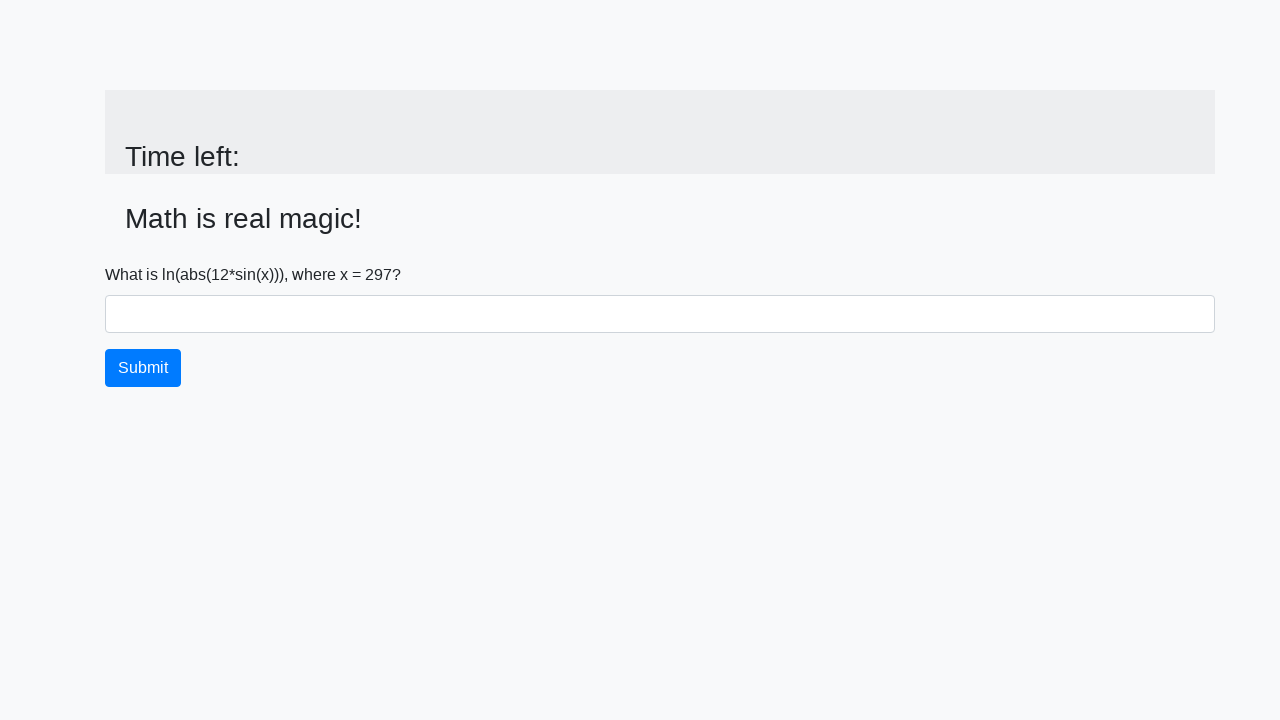

Alert was accepted and page updated with input value
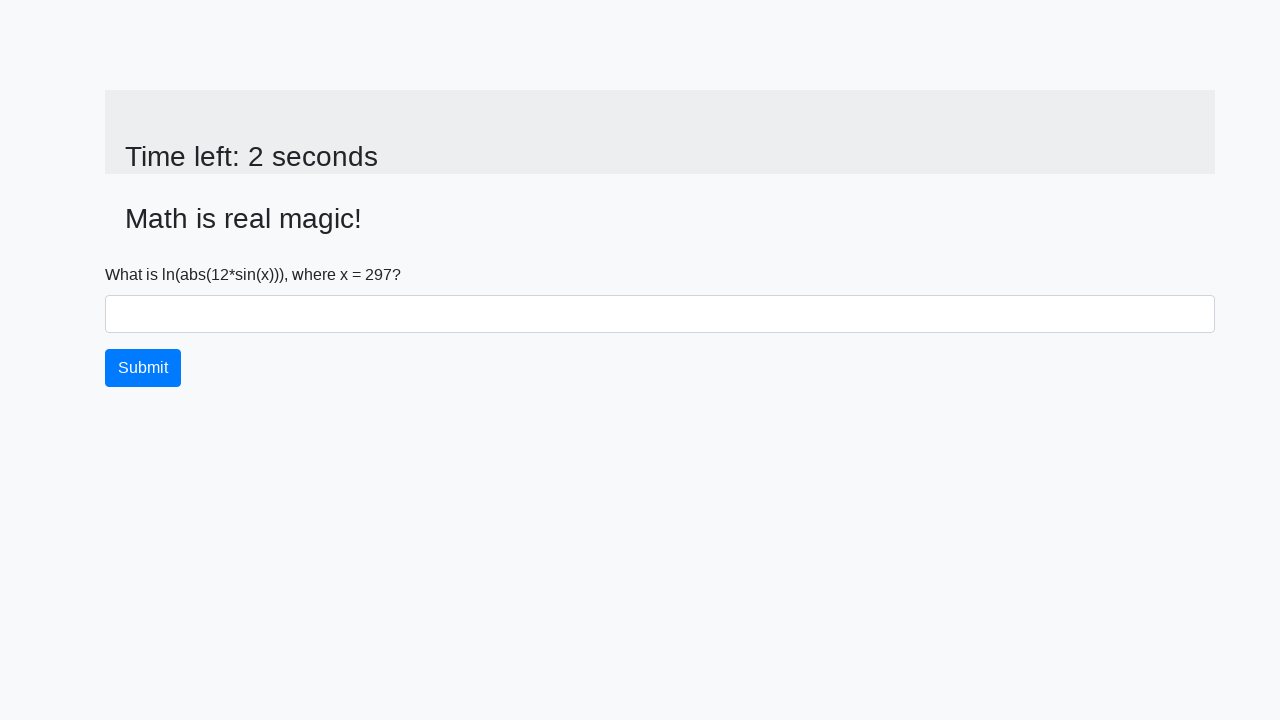

Retrieved x value from page: 297
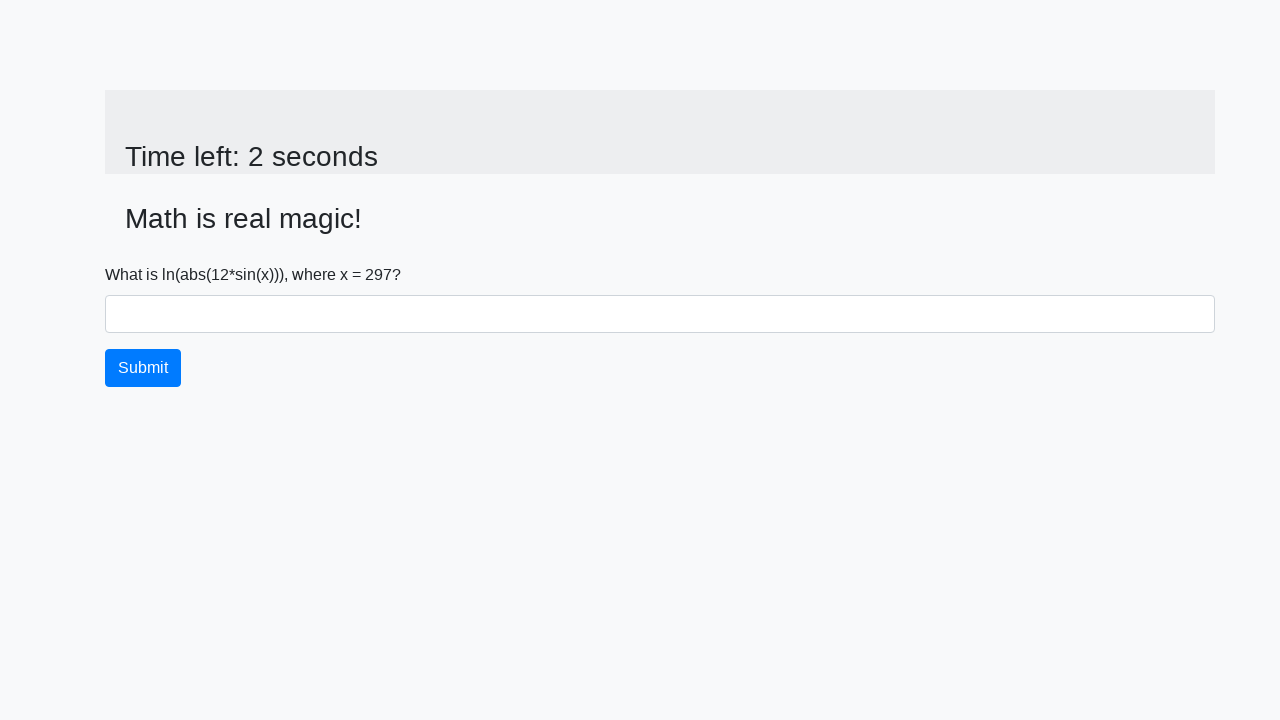

Filled answer field with calculated result: 2.477750158104641 on #answer
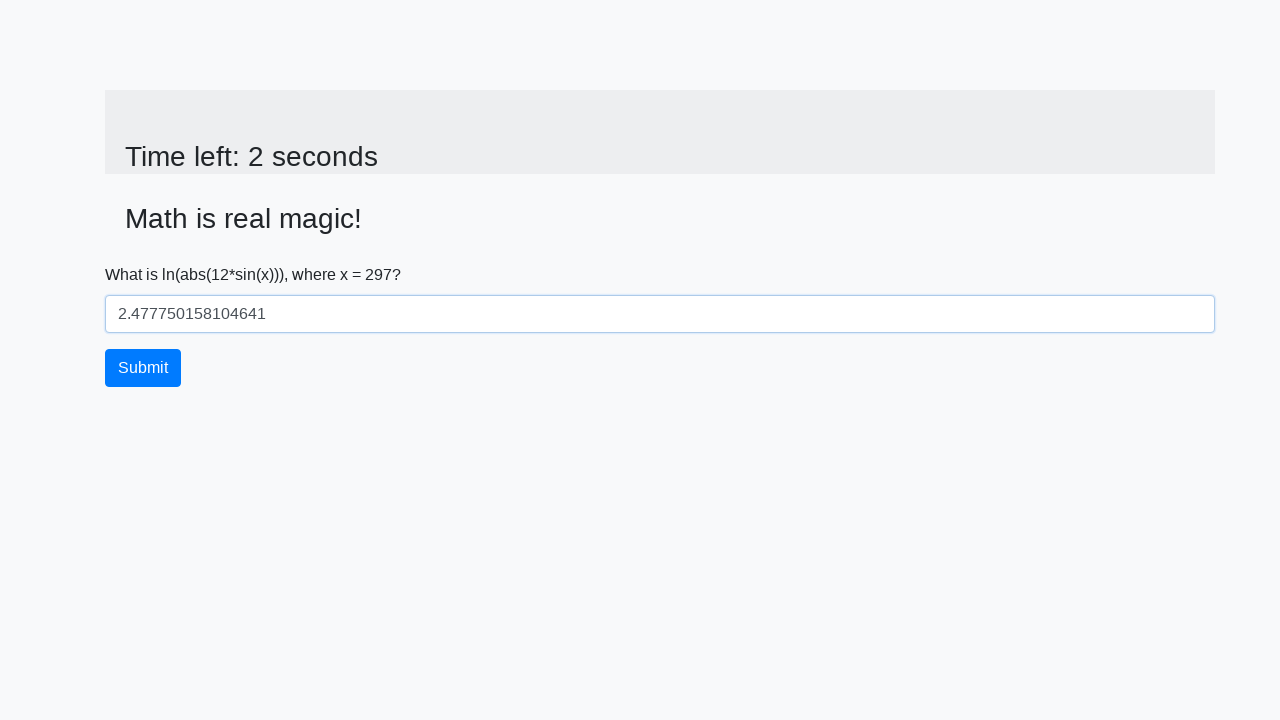

Clicked submit button to submit the answer at (143, 368) on button
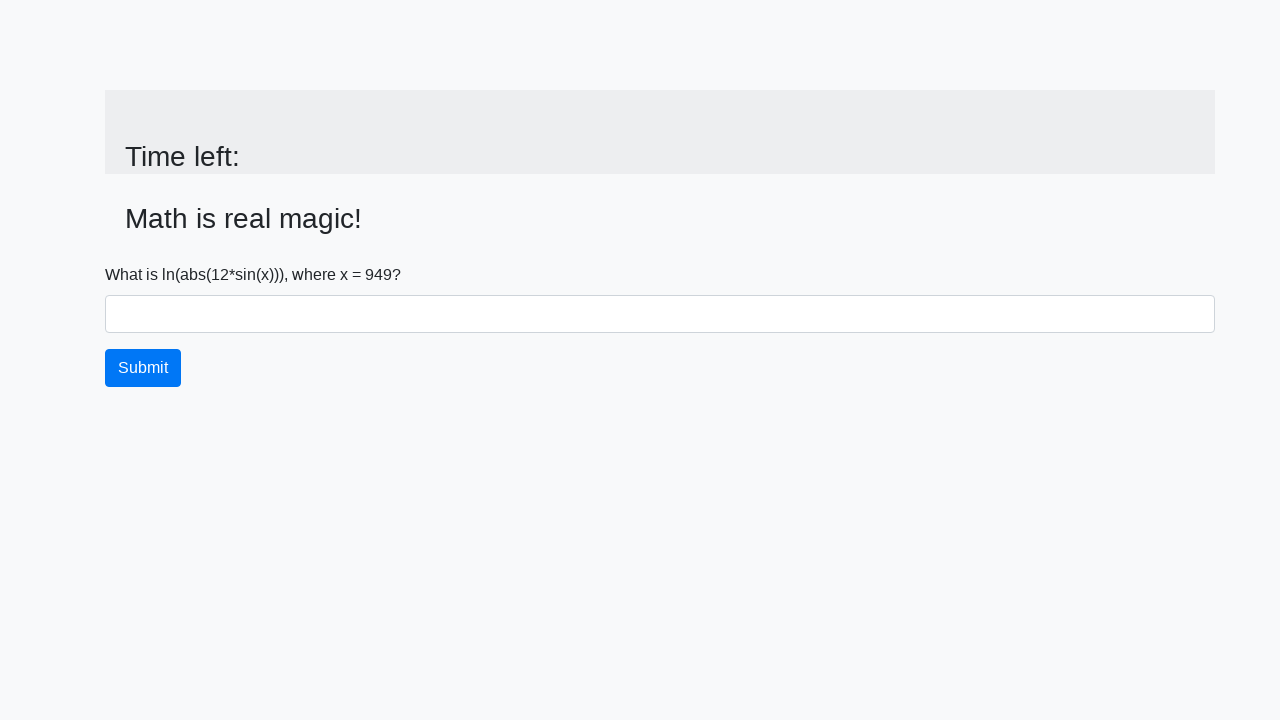

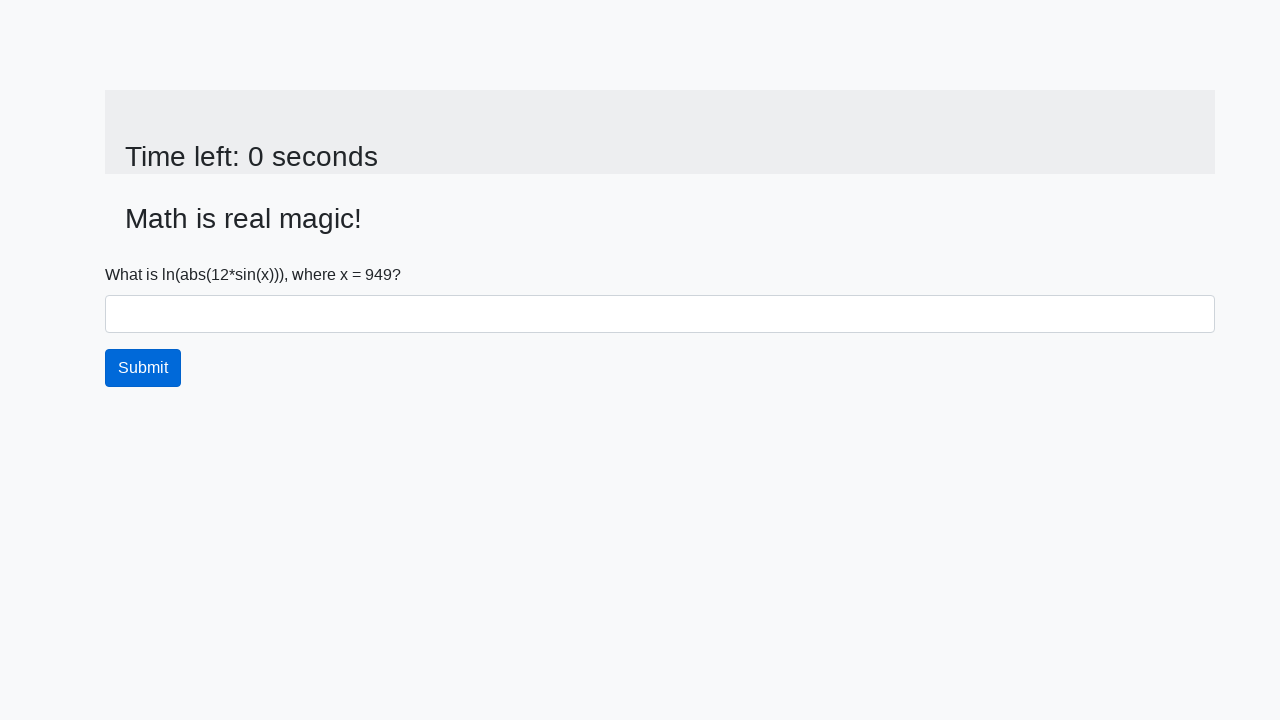